Tests the search functionality on webdriver.io by clicking the search button and typing a search query into the search input field

Starting URL: https://webdriver.io/

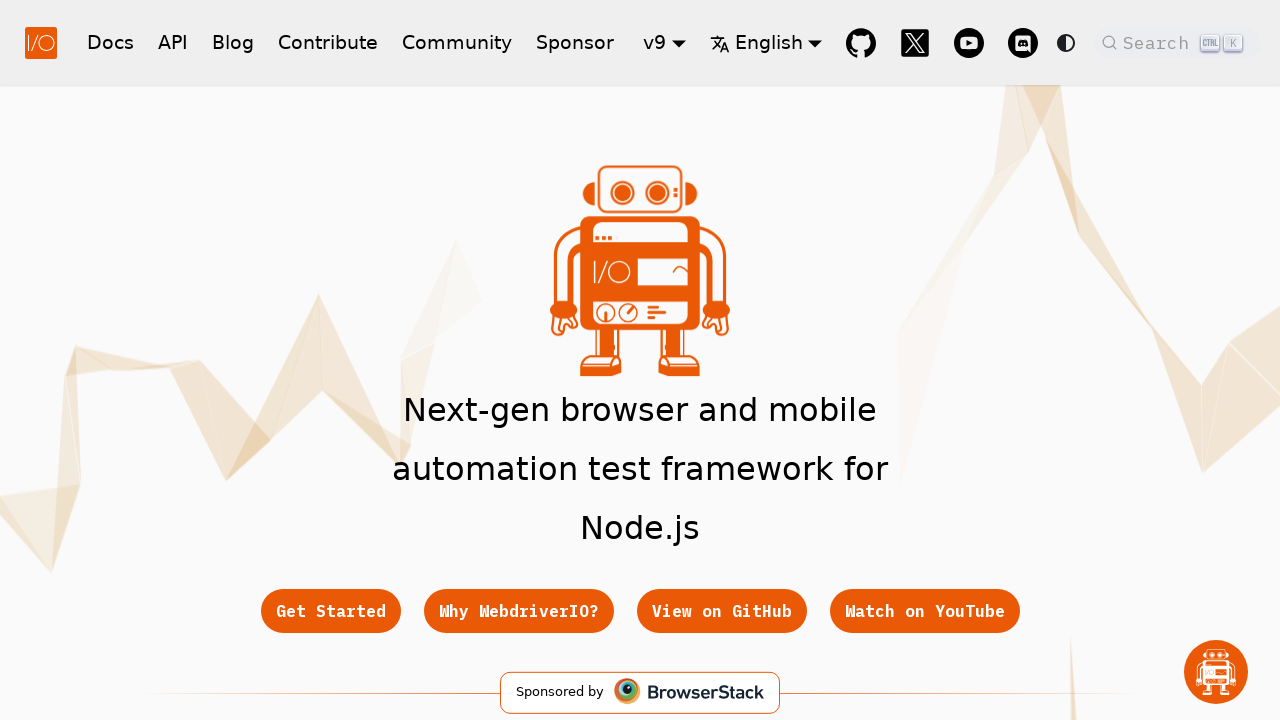

Clicked search button container at (1152, 42) on [class="DocSearch-Button-Container"]
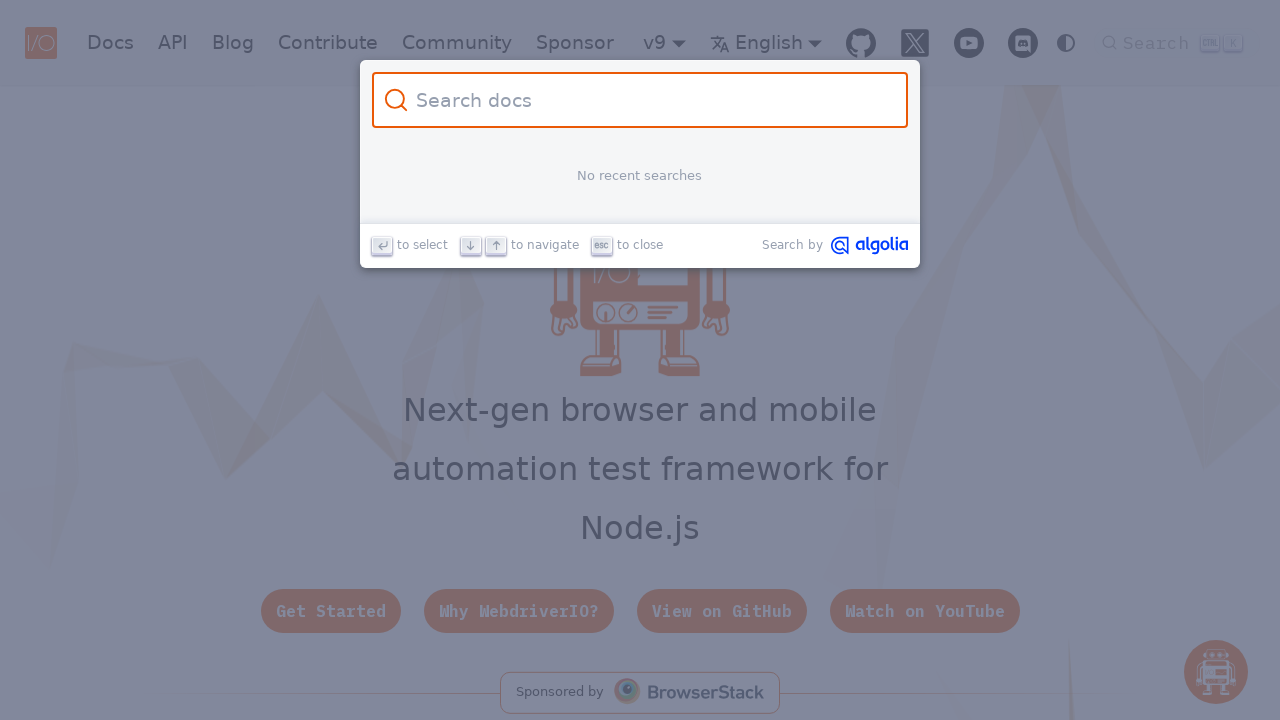

Search input field appeared
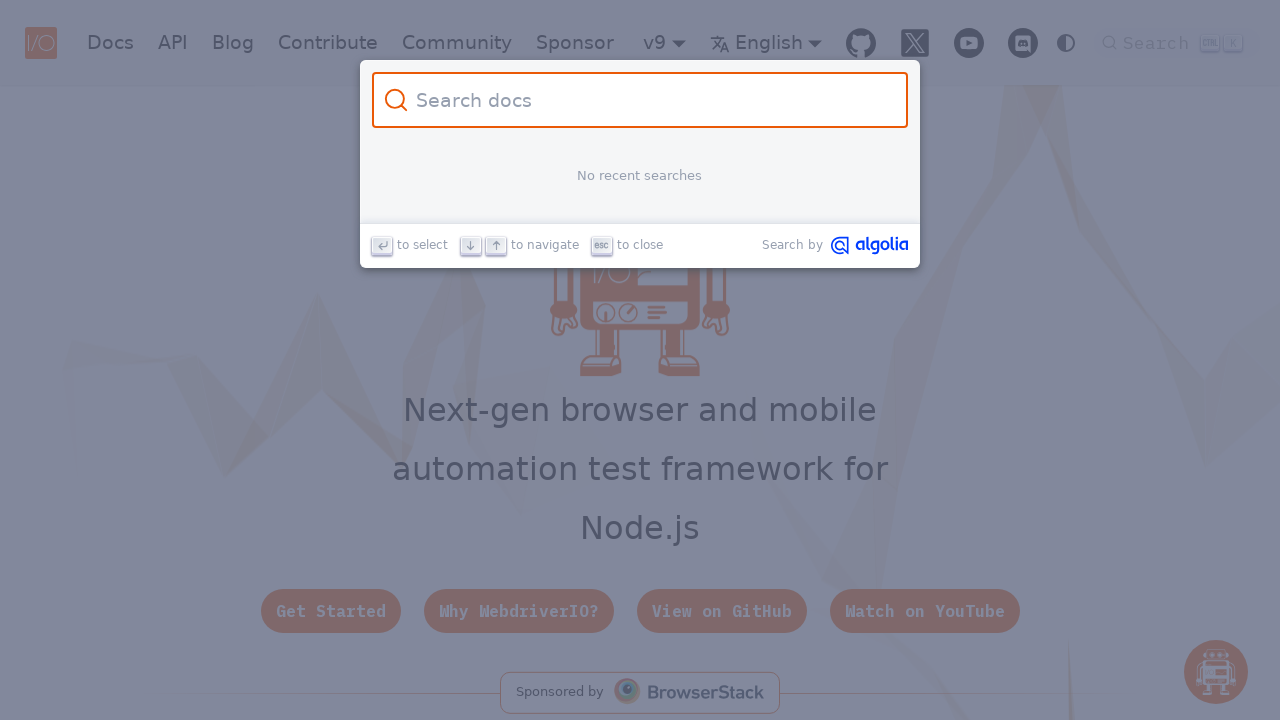

Typed 'Let's find it!' into search input on #docsearch-input
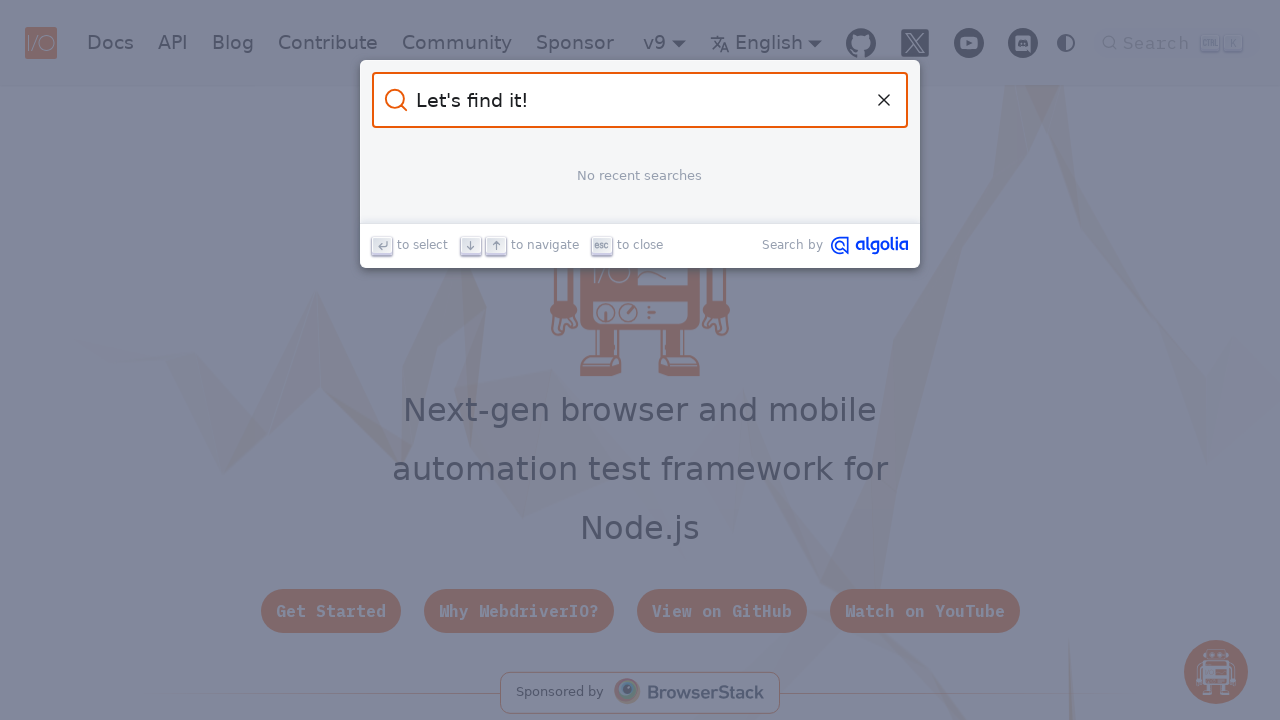

Waited 1 second for search results to load
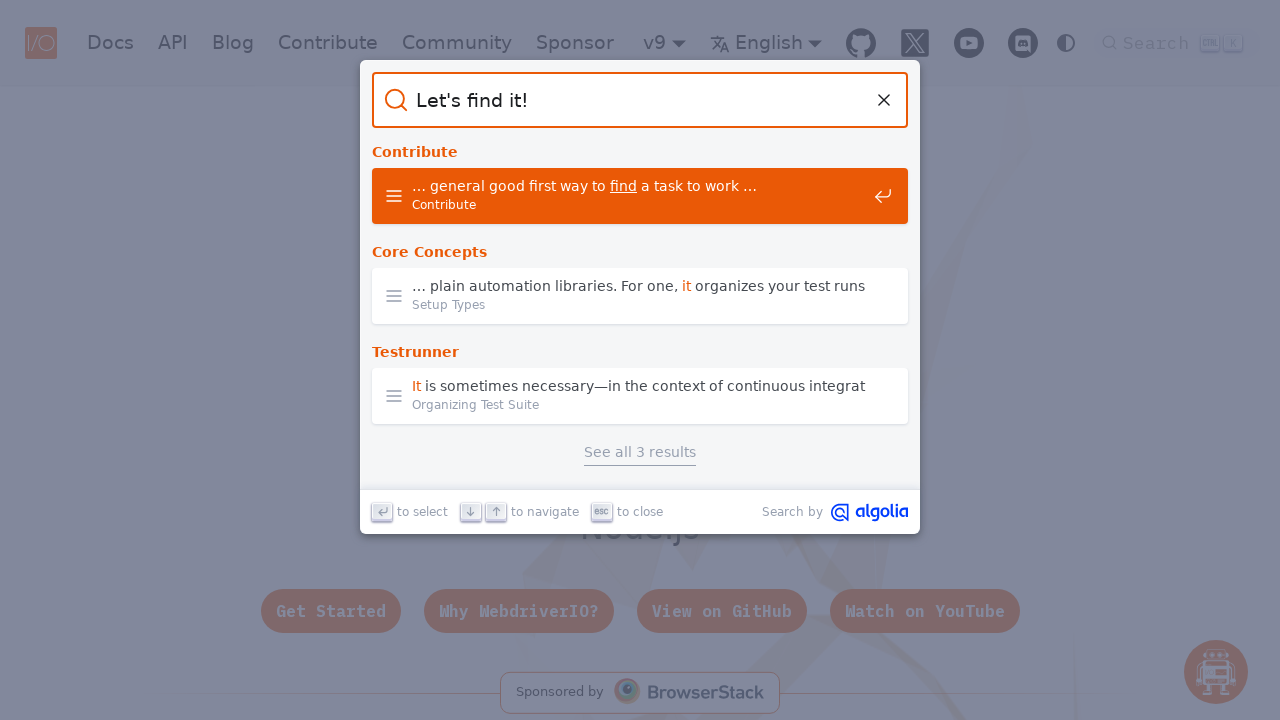

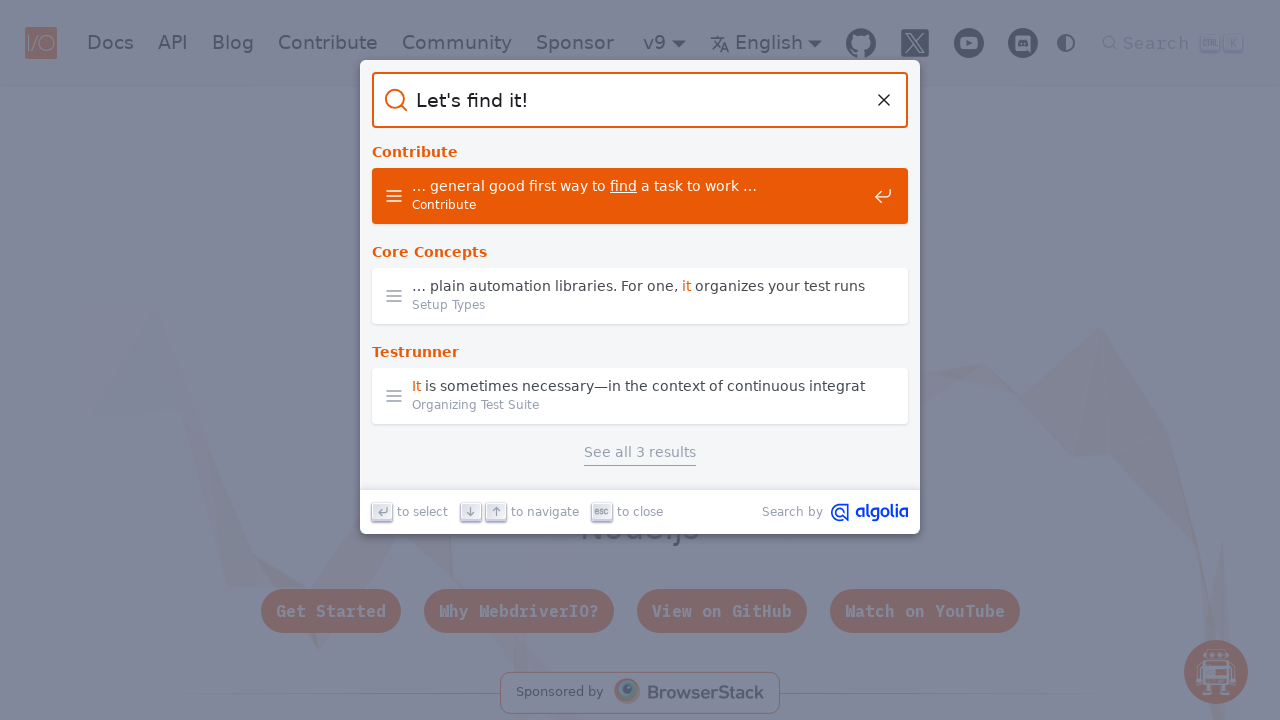